Verifies GoDaddy homepage title and URL are correct

Starting URL: https://www.godaddy.com/en-in

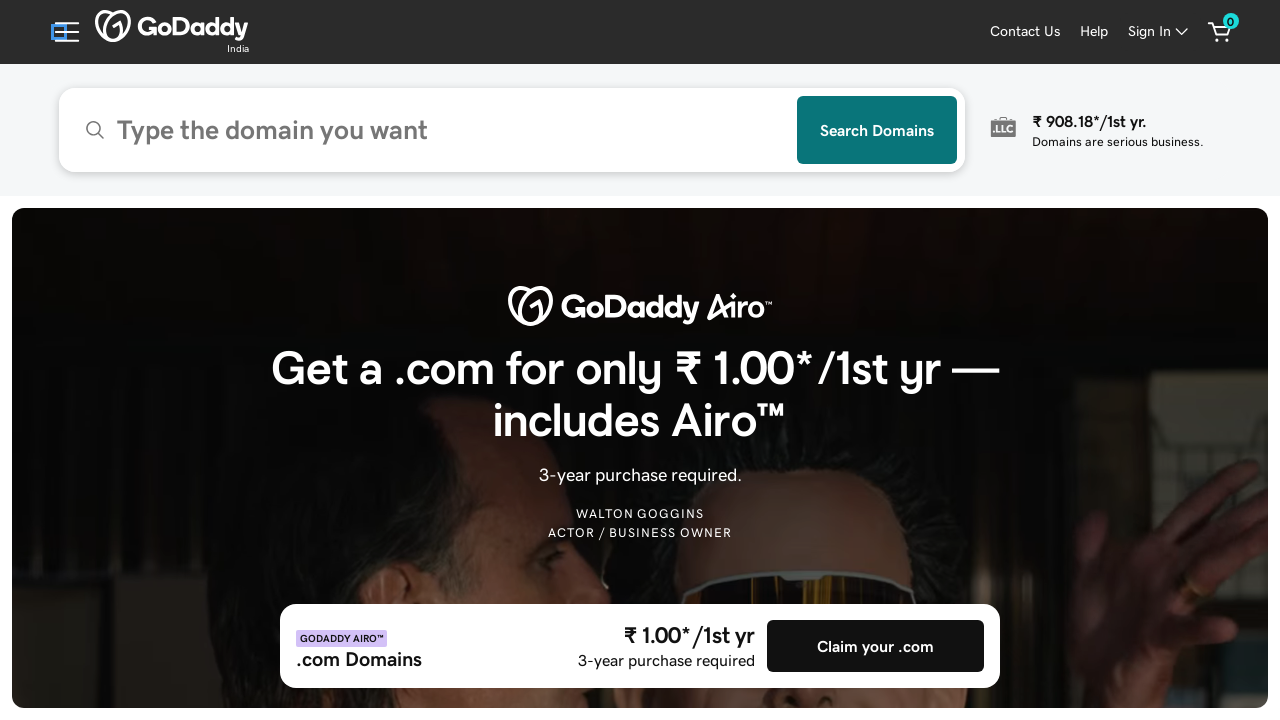

Navigated to GoDaddy India homepage
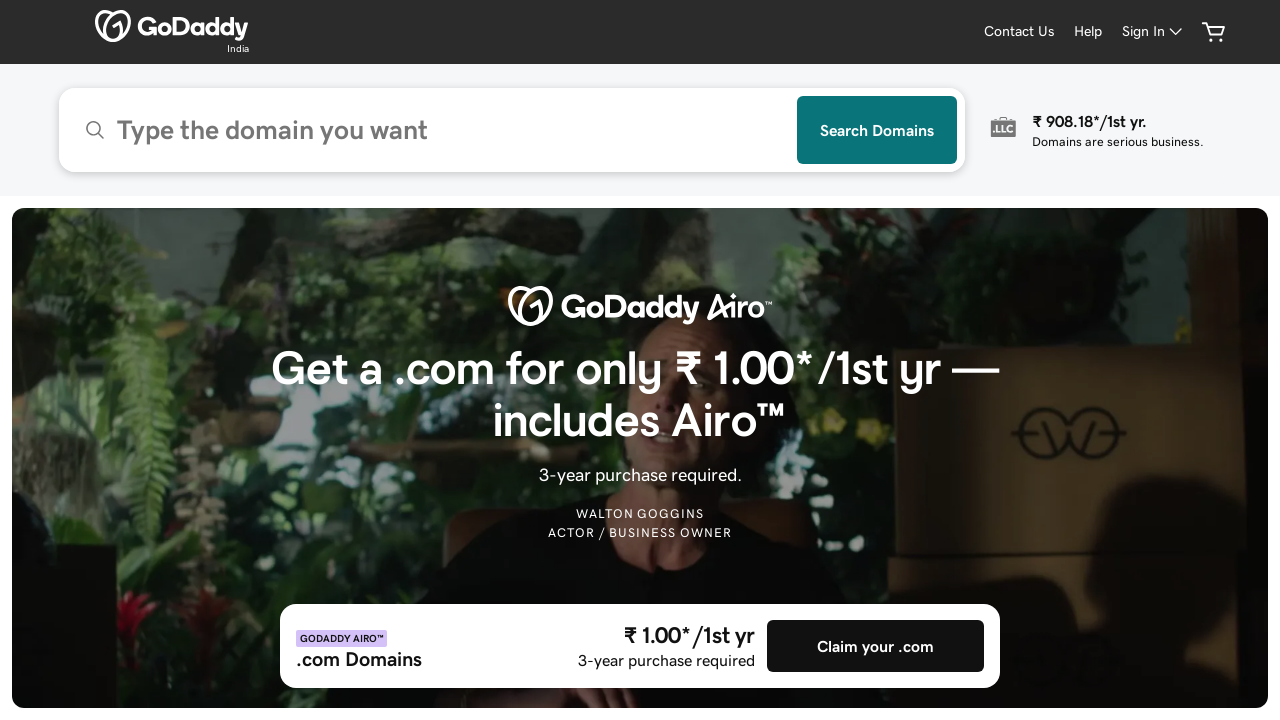

Verified page title is correct
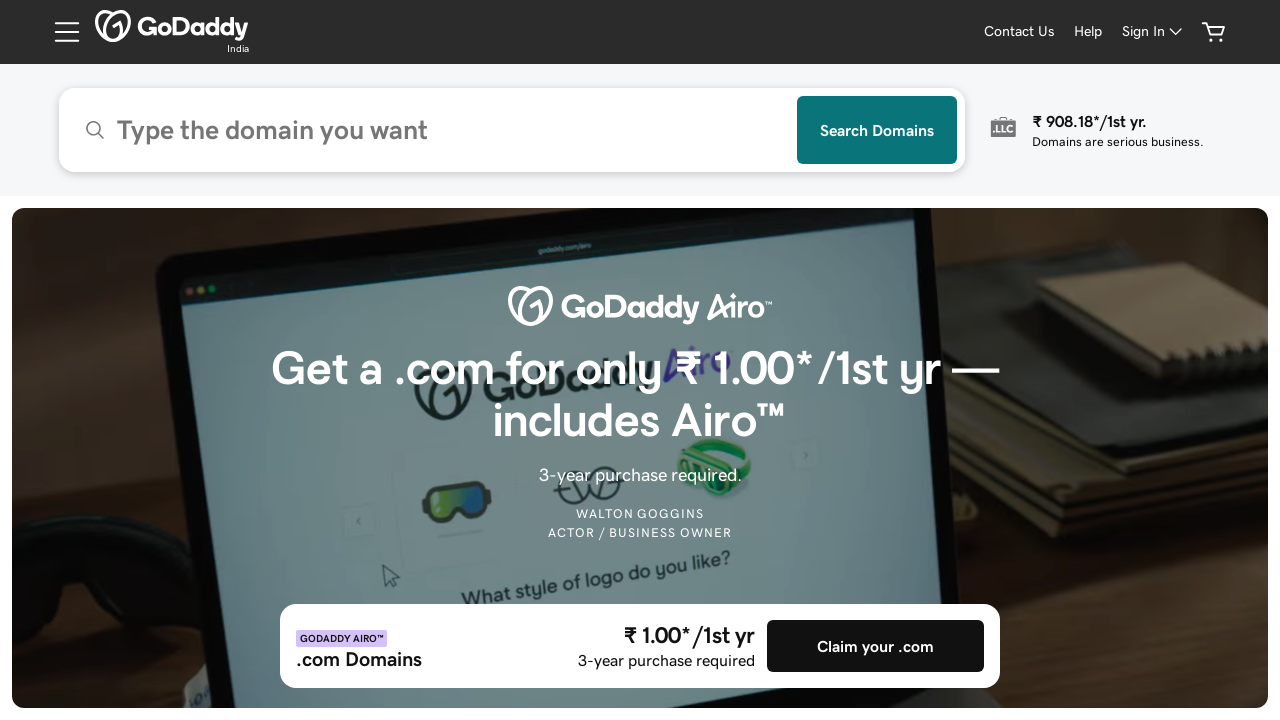

Verified current URL is correct
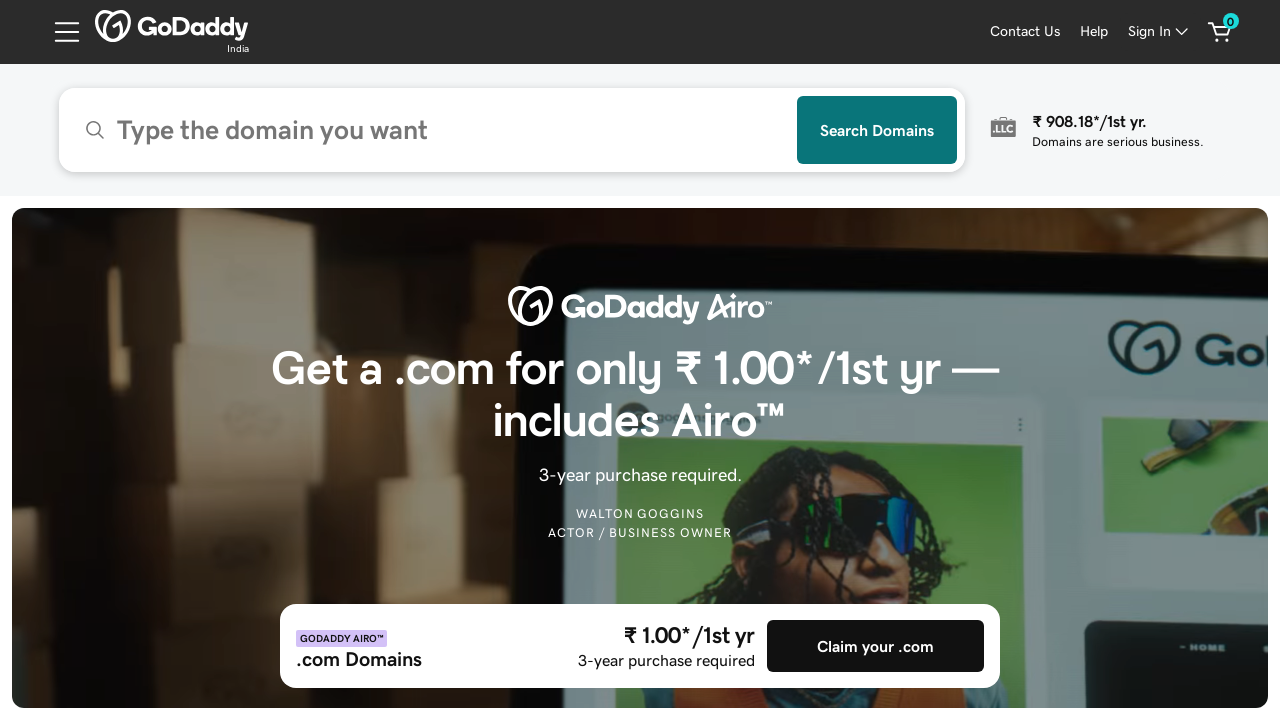

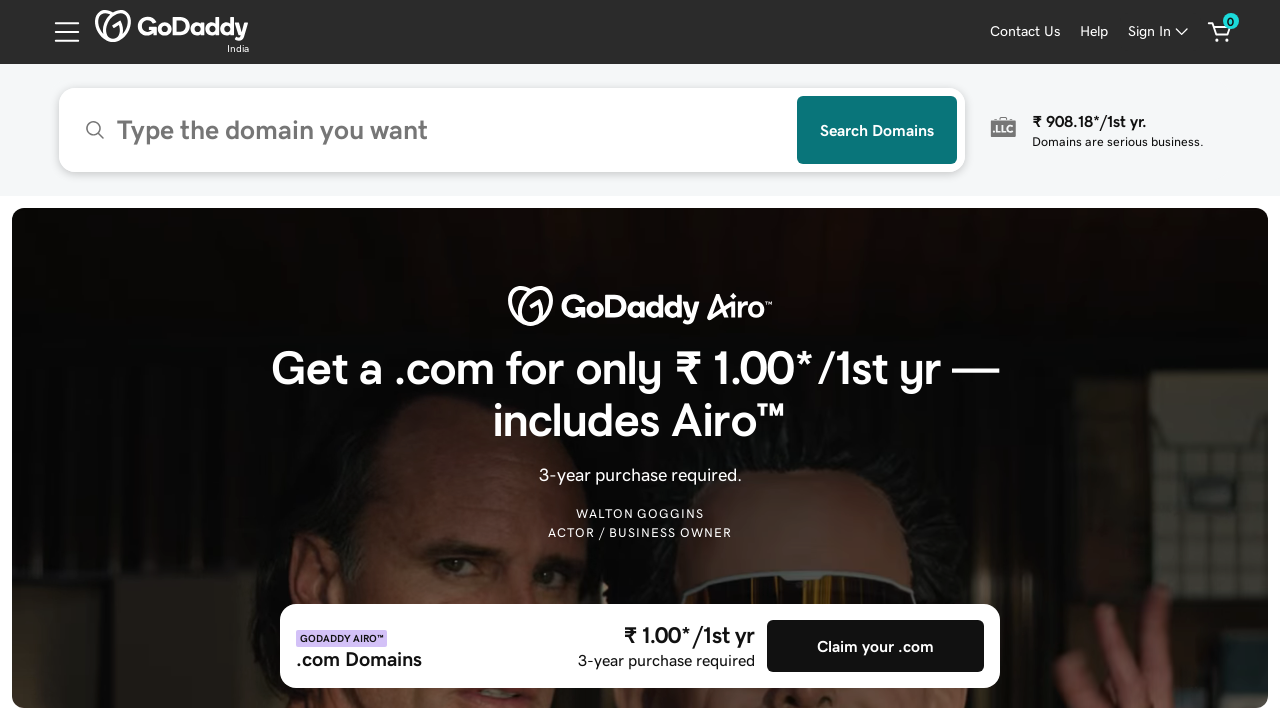